Logs into SauceDemo website with demo credentials and navigates to the product inventory page to verify items are loaded

Starting URL: https://www.saucedemo.com/

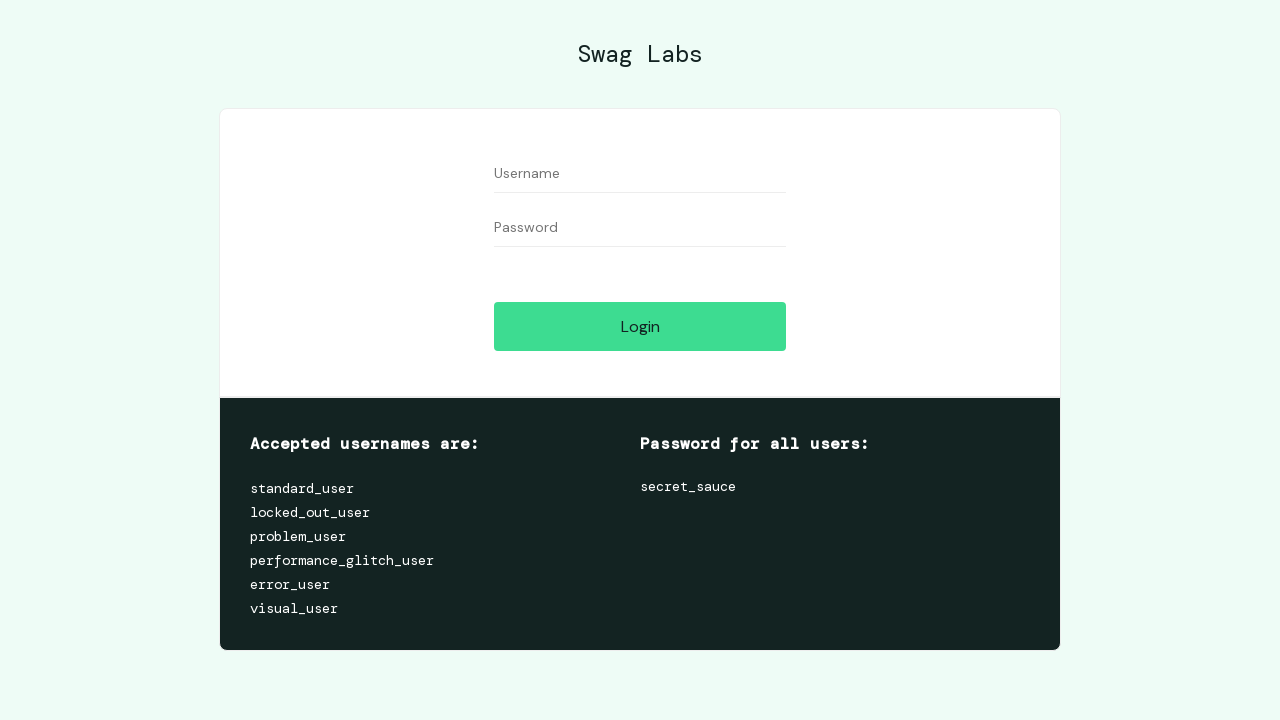

Filled username field with 'standard_user' on #user-name
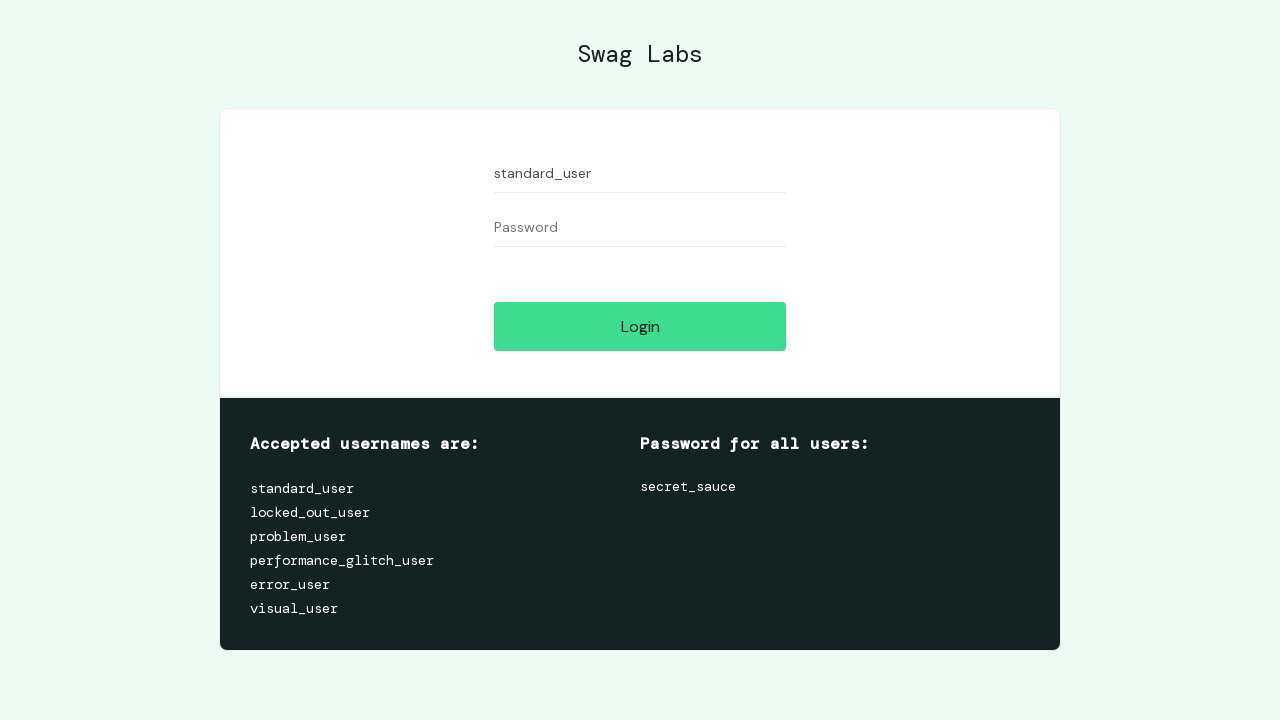

Filled password field with 'secret_sauce' on #password
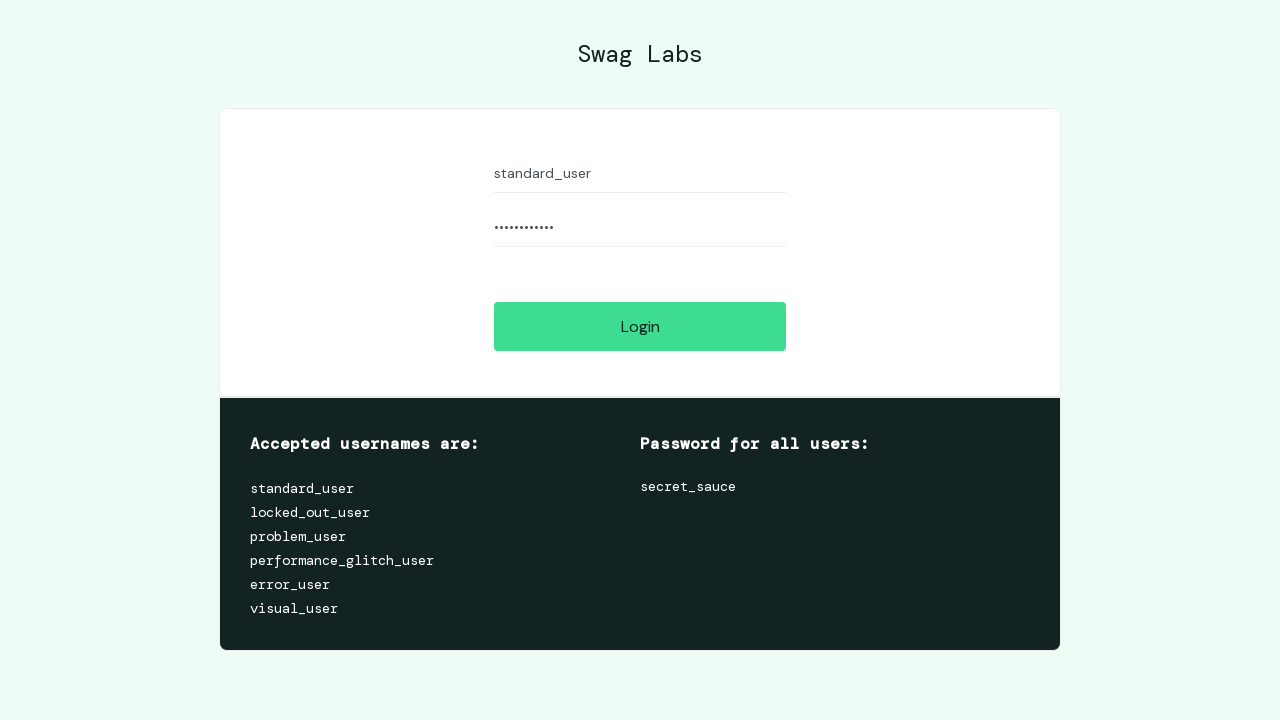

Clicked login button to authenticate at (640, 326) on #login-button
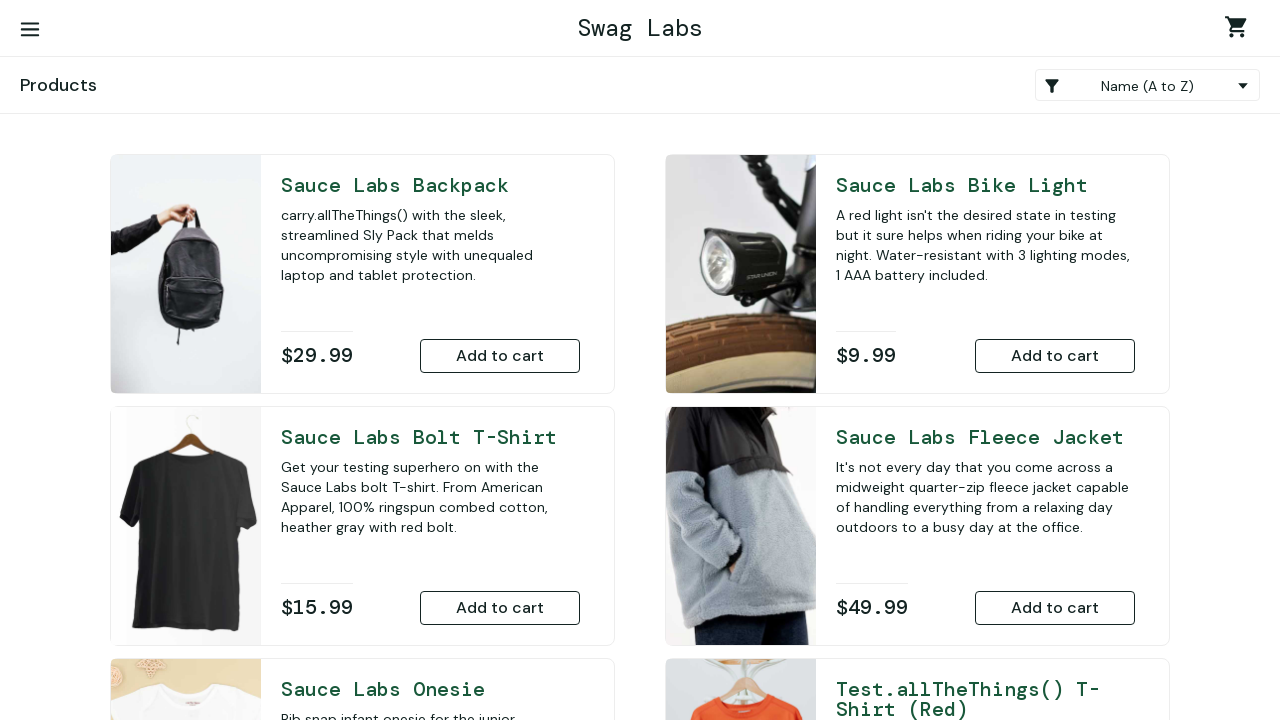

Inventory items loaded successfully on products page
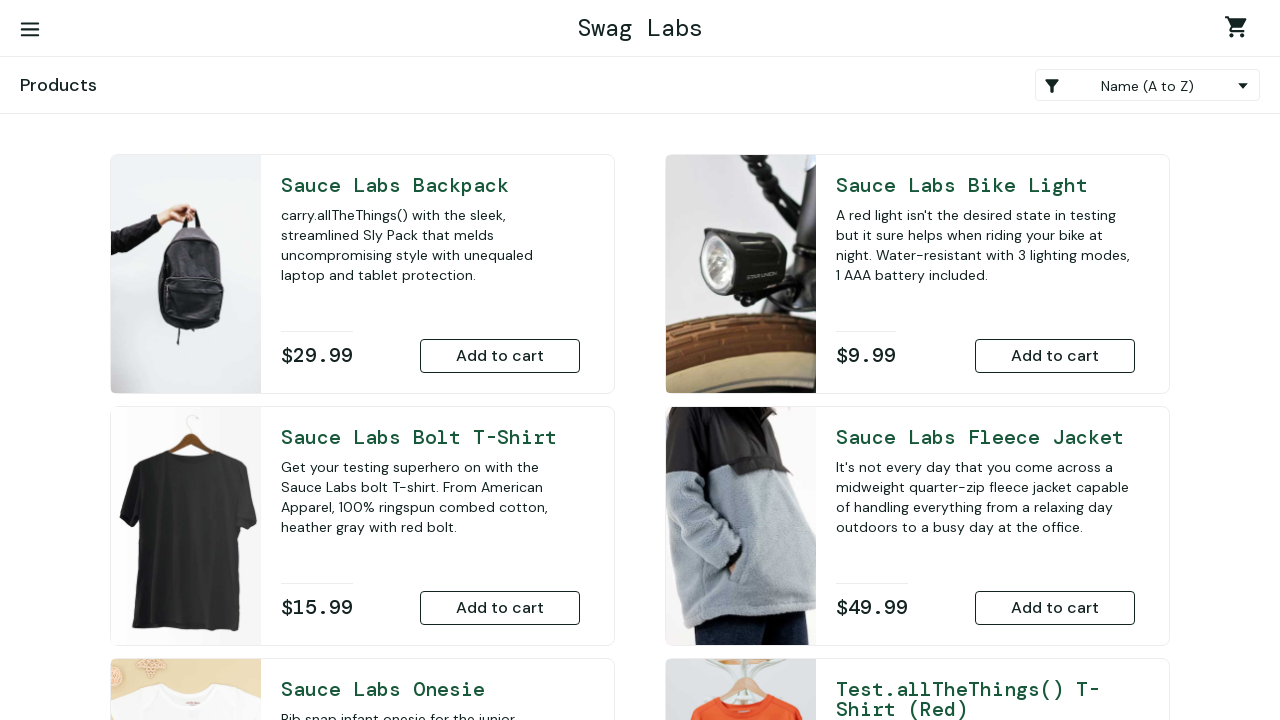

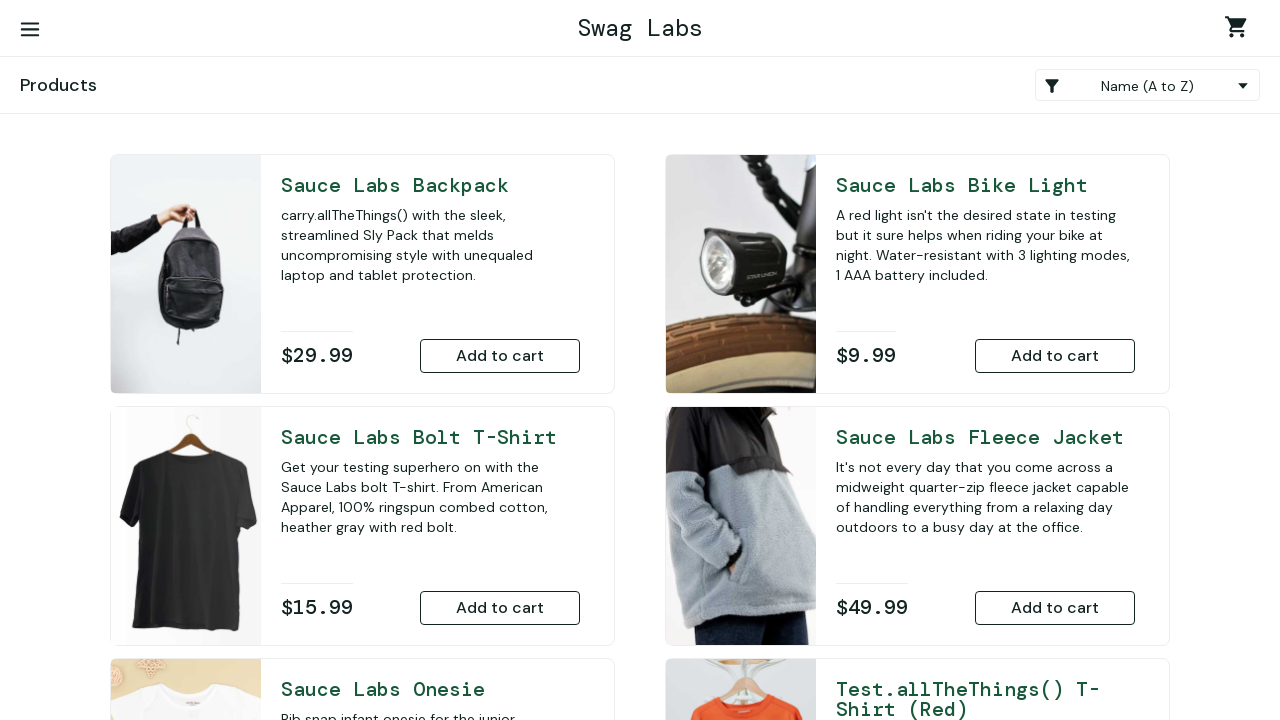